Solves a mathematical puzzle by extracting a value from an image element's attribute, calculating a mathematical function, and submitting the answer through a form with checkboxes and radio buttons

Starting URL: http://suninjuly.github.io/get_attribute.html

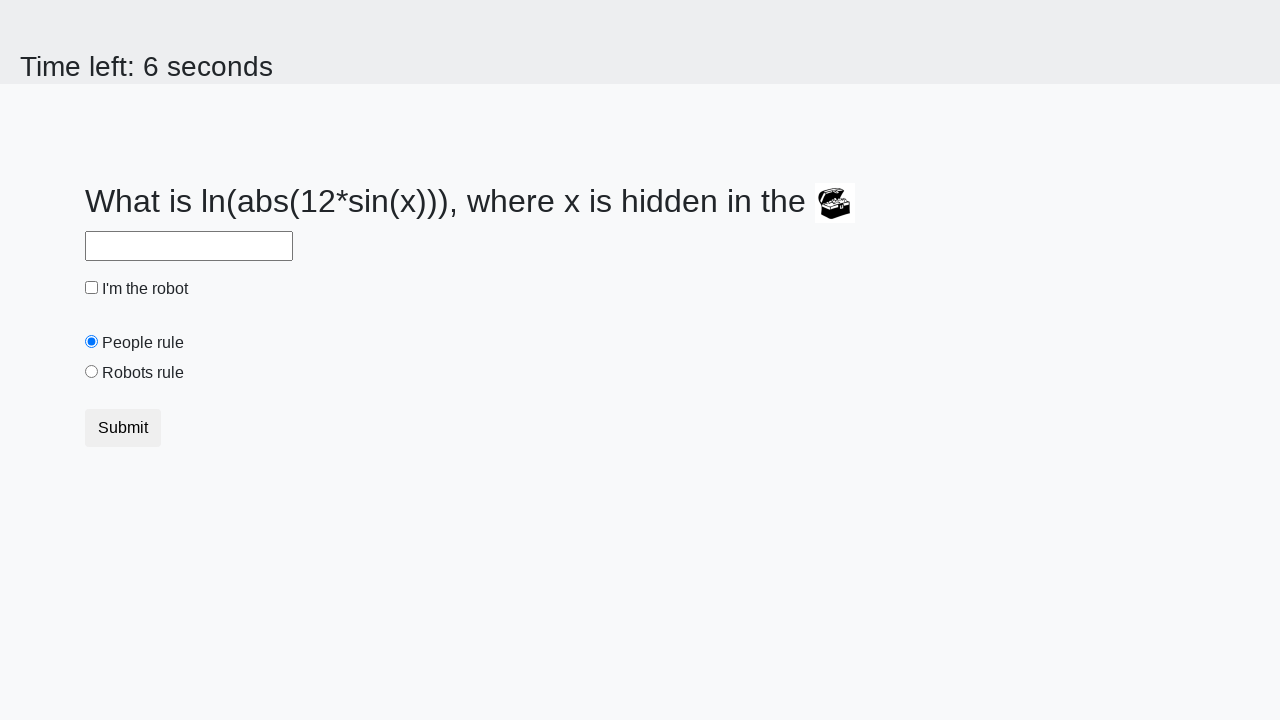

Located treasure image element
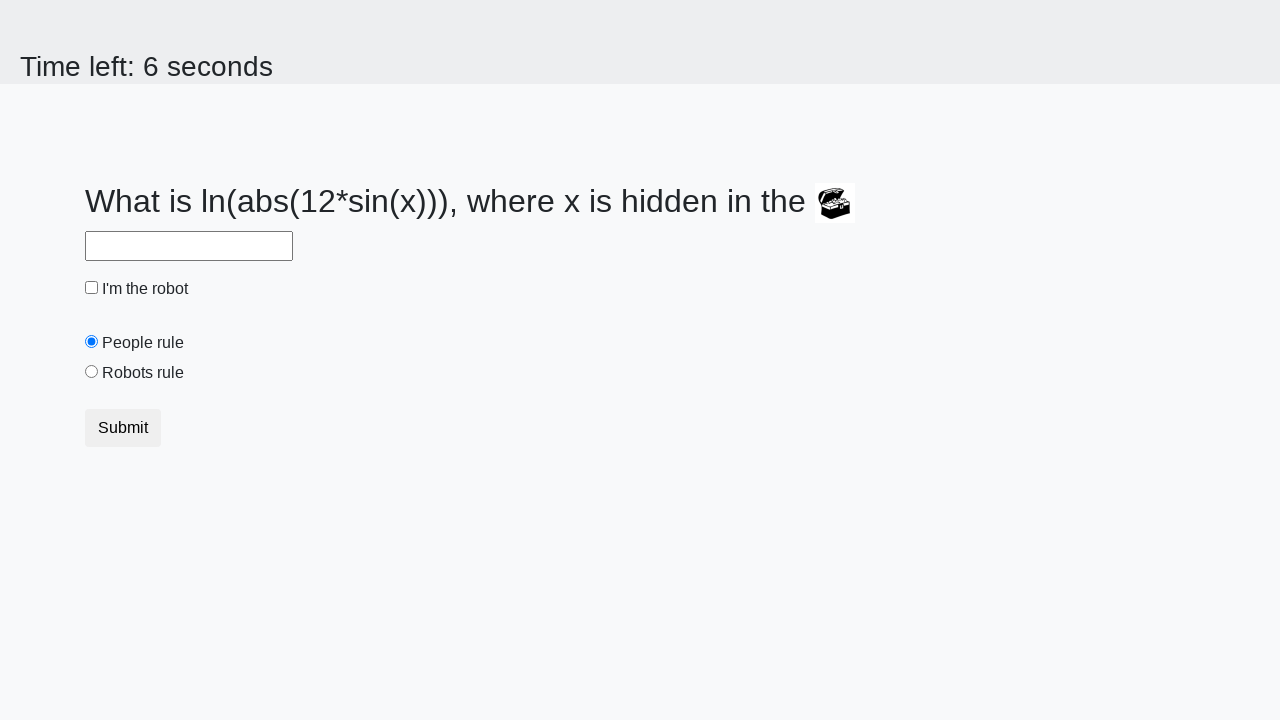

Extracted valuex attribute from treasure element: 119
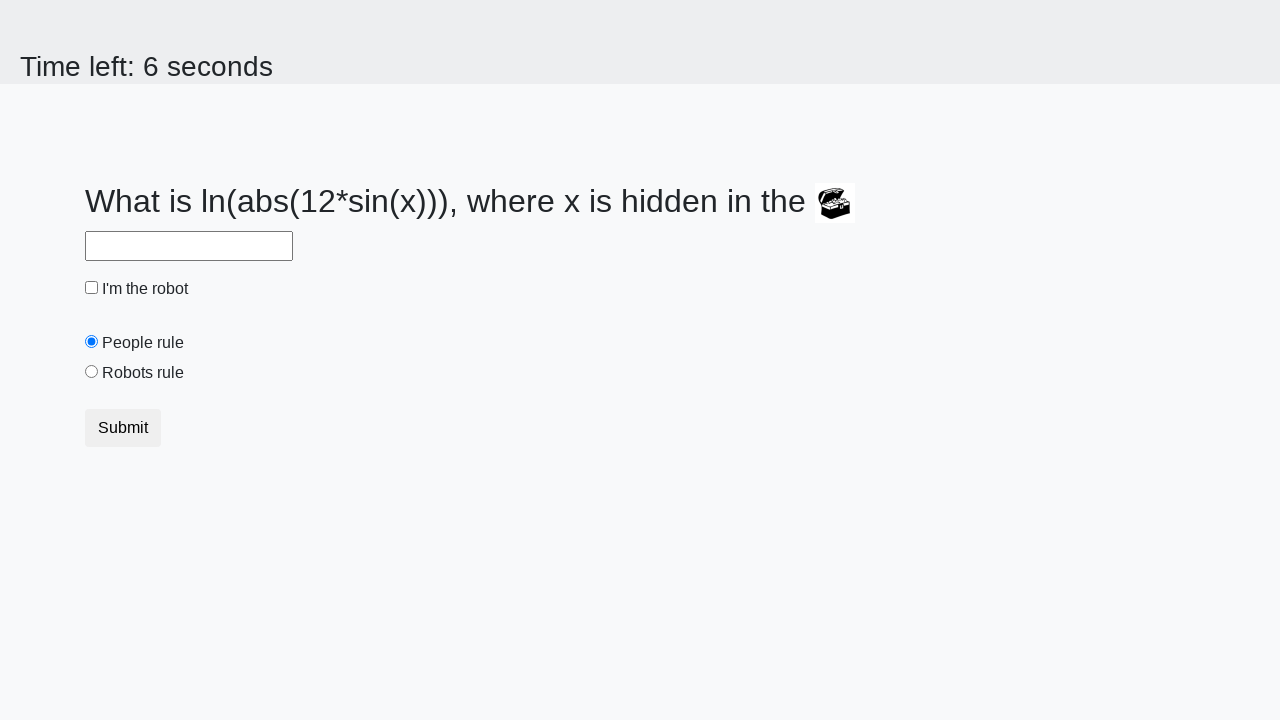

Calculated mathematical function result: 1.4944420628462887
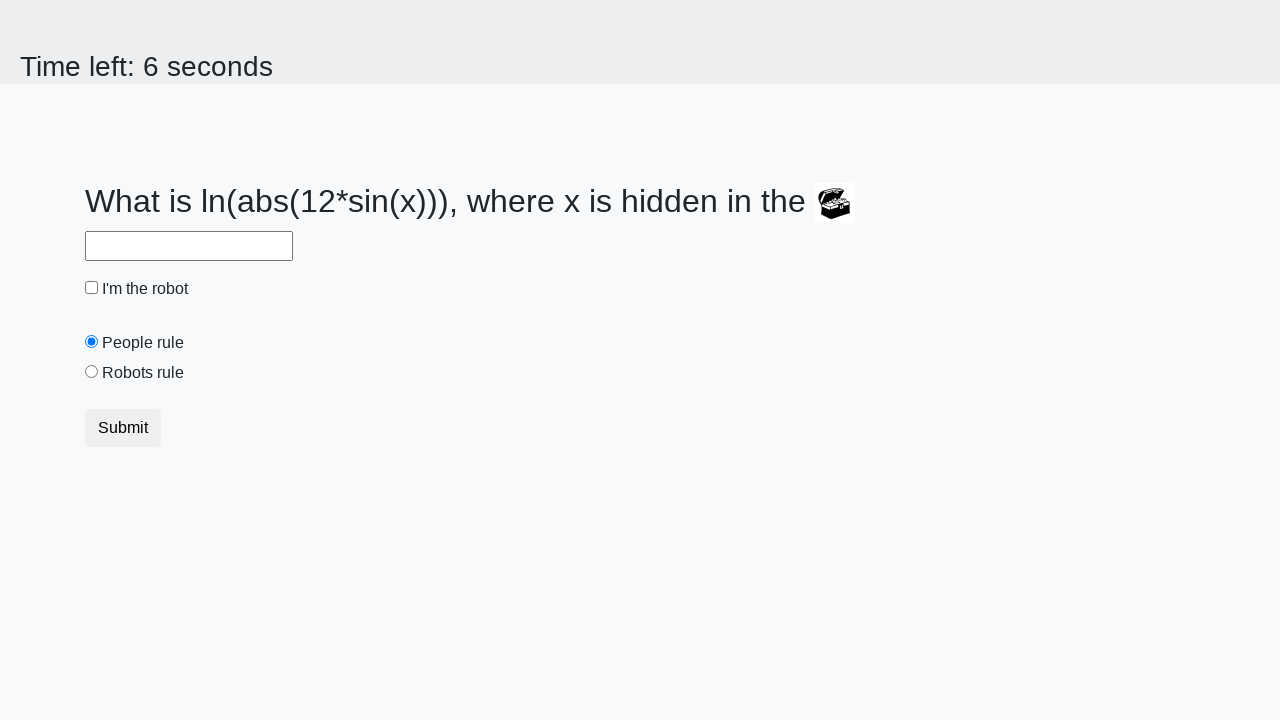

Filled answer field with calculated value: 1.4944420628462887 on #answer
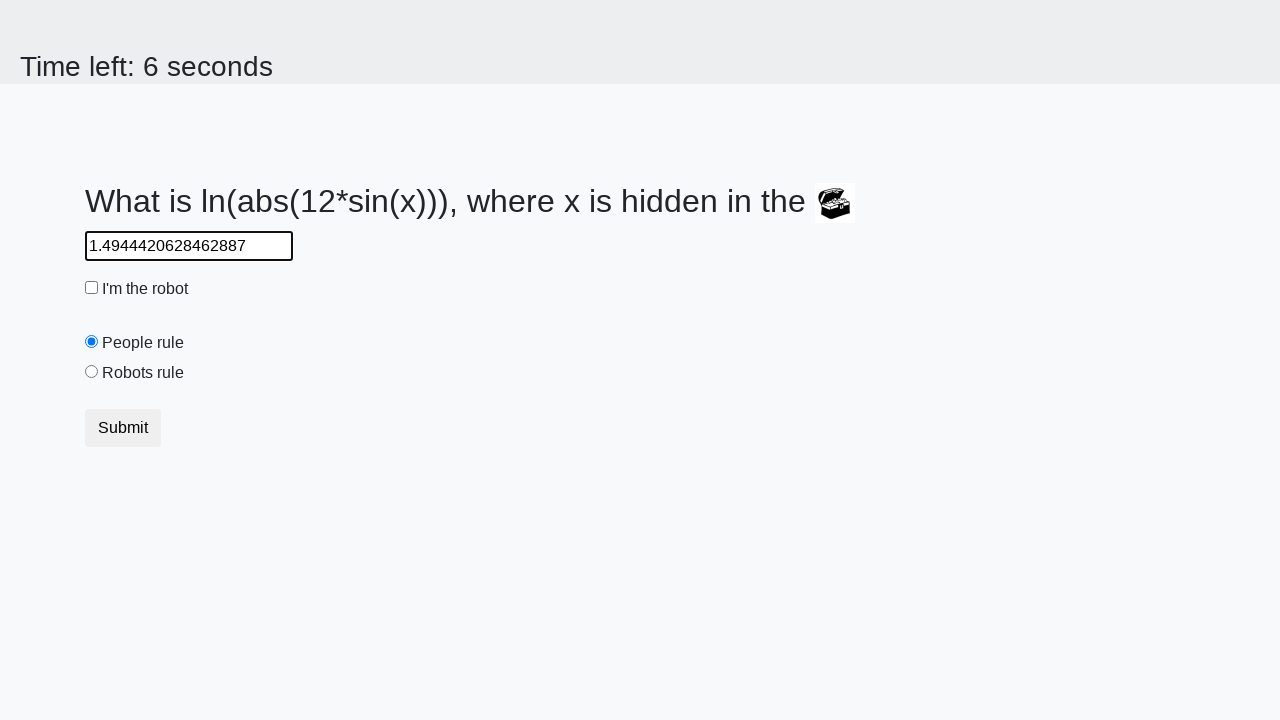

Clicked 'I'm the robot' checkbox at (92, 288) on #robotCheckbox
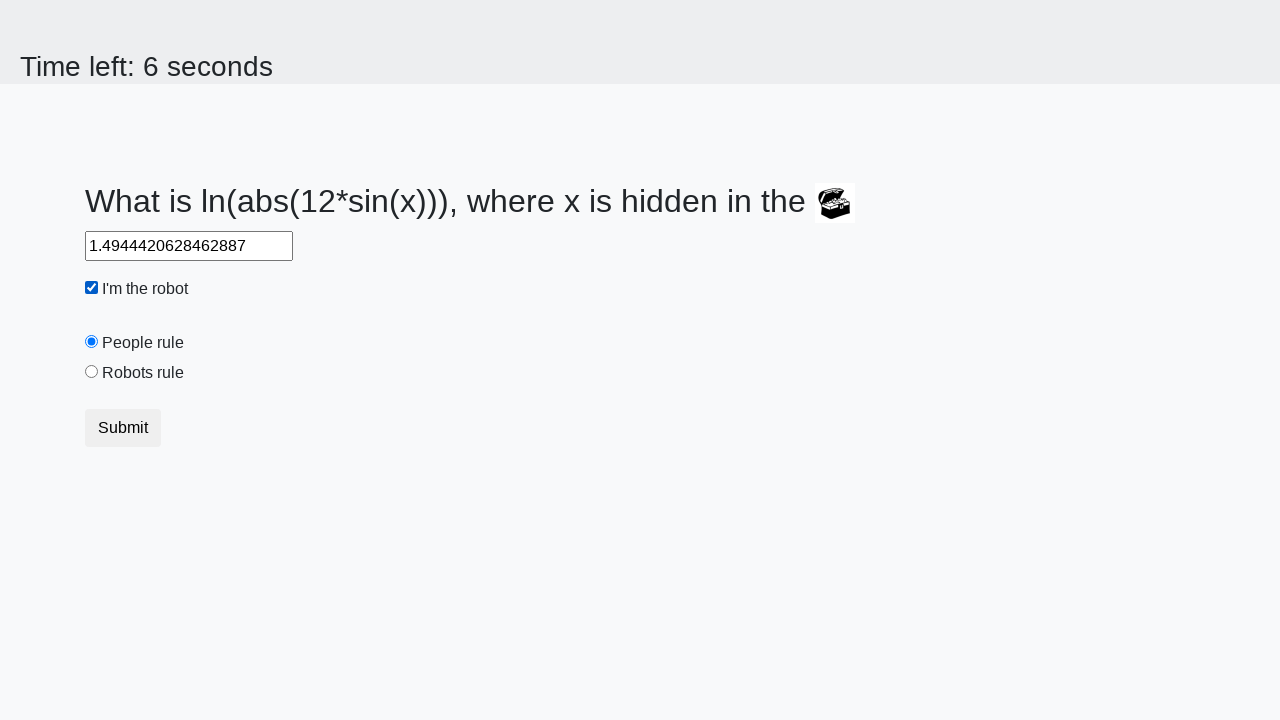

Selected 'Robots rule!' radio button at (92, 372) on #robotsRule
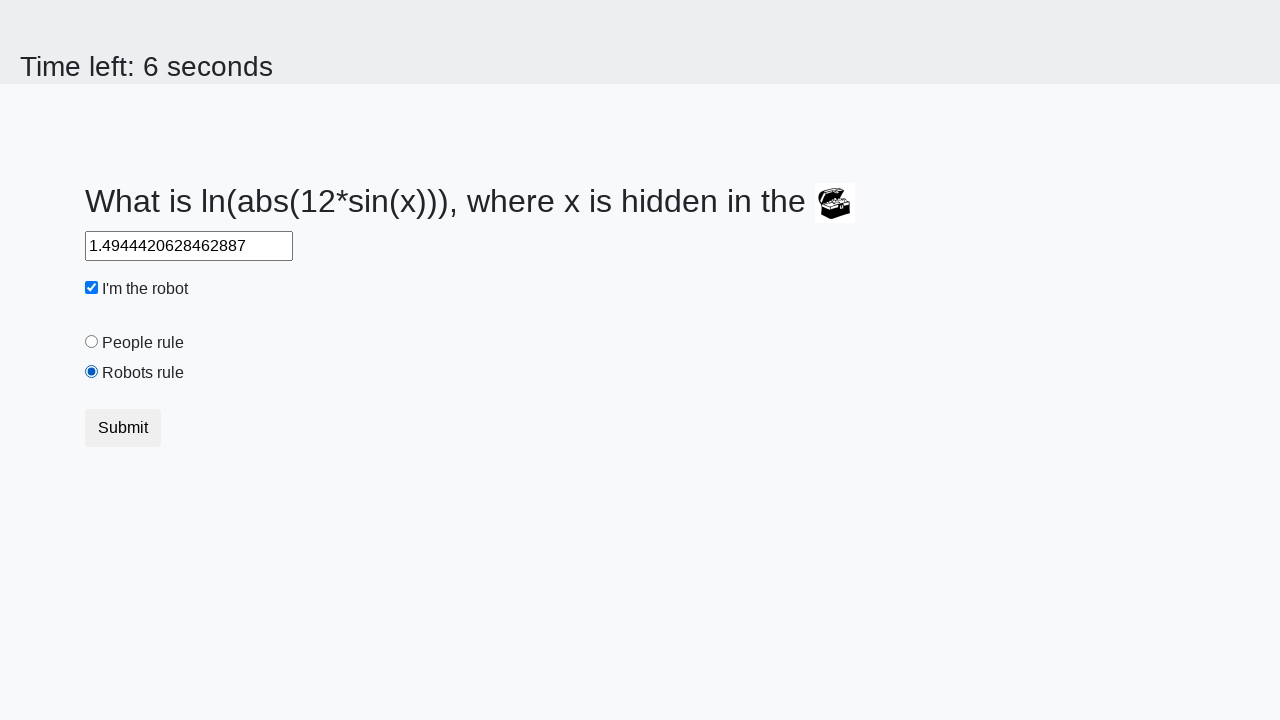

Clicked submit button to submit the form at (123, 428) on button.btn
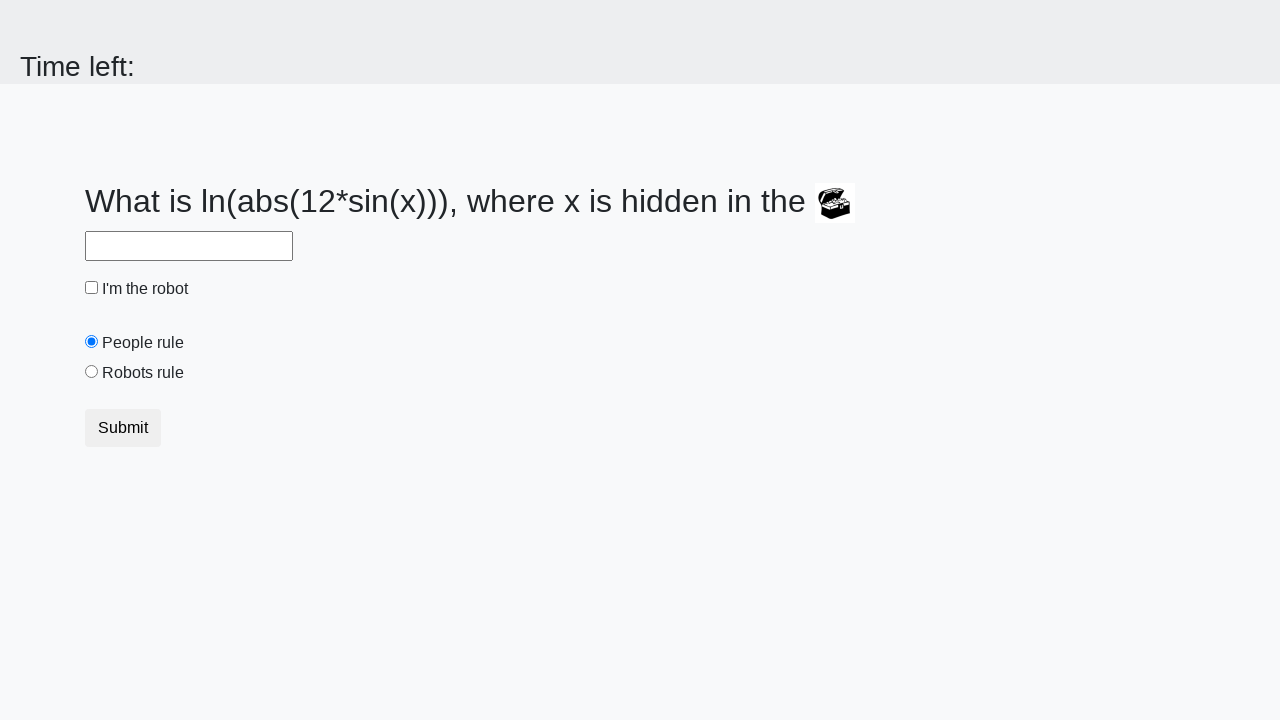

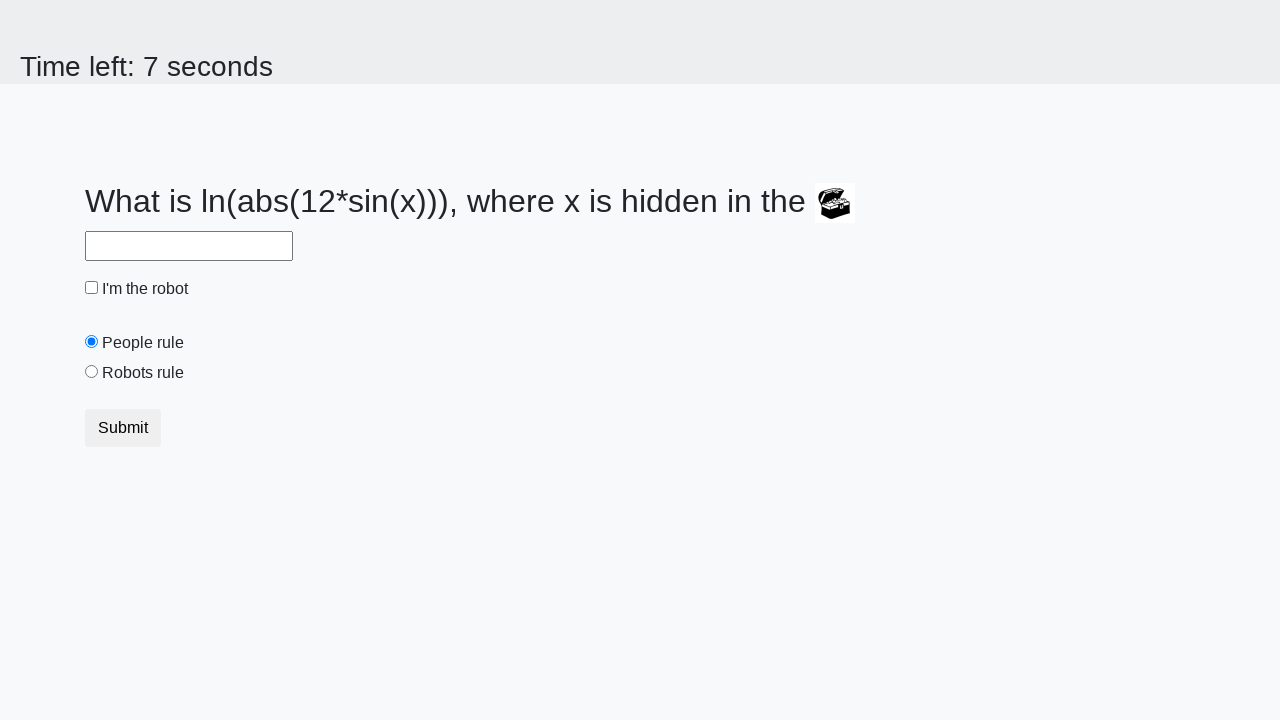